Tests the 'Click Me' button on DemoQA buttons page by clicking it and verifying the dynamic click message appears while the double click message does not appear.

Starting URL: https://demoqa.com/elements

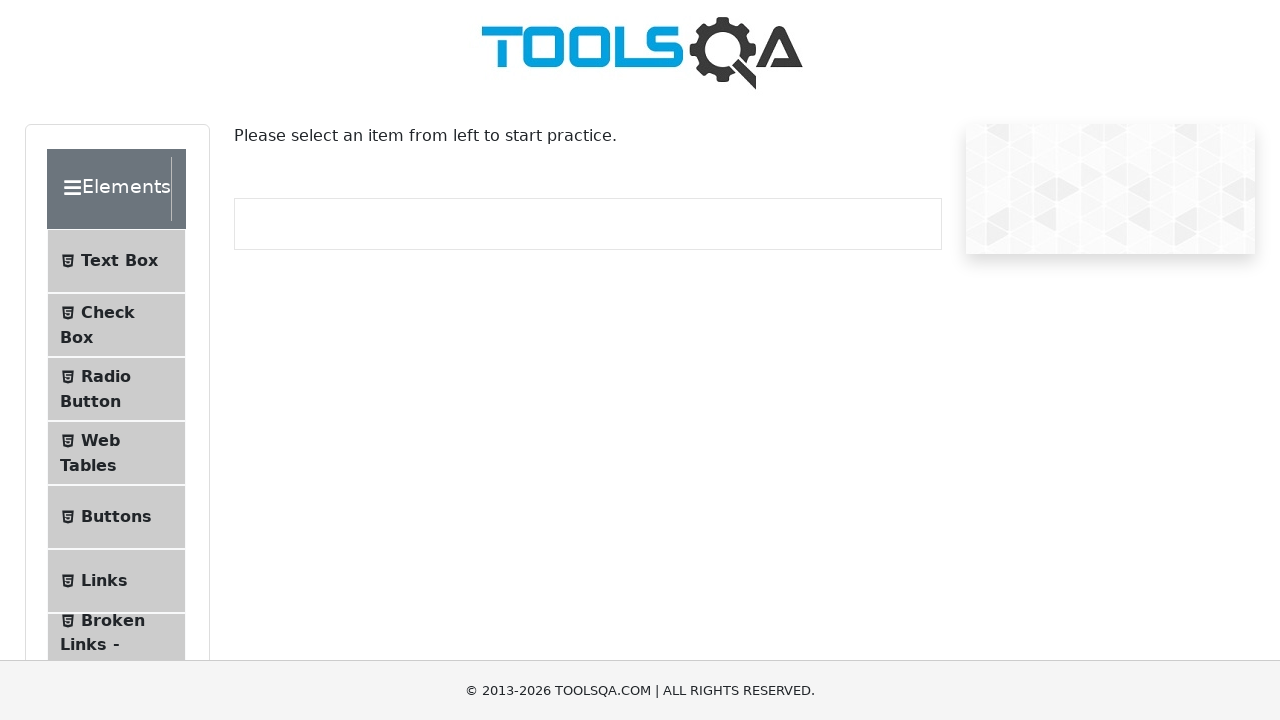

Clicked Buttons menu item at (116, 517) on li:has-text('Buttons')
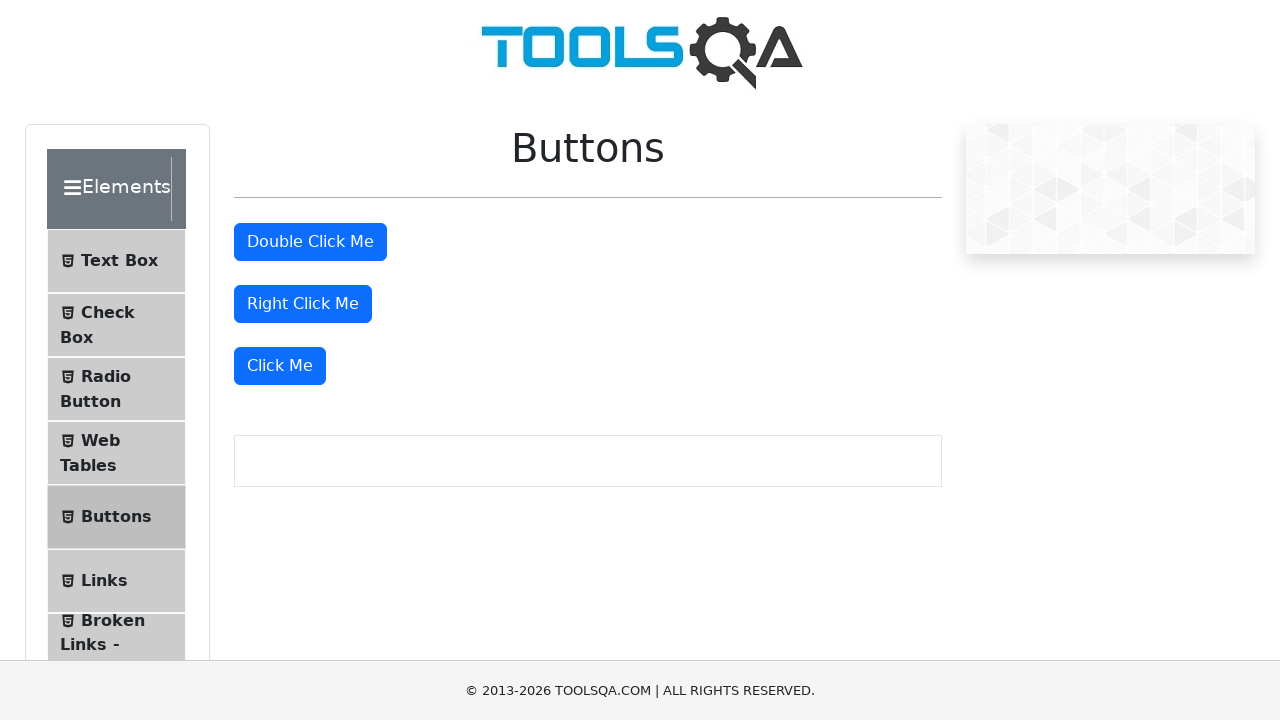

Buttons page loaded
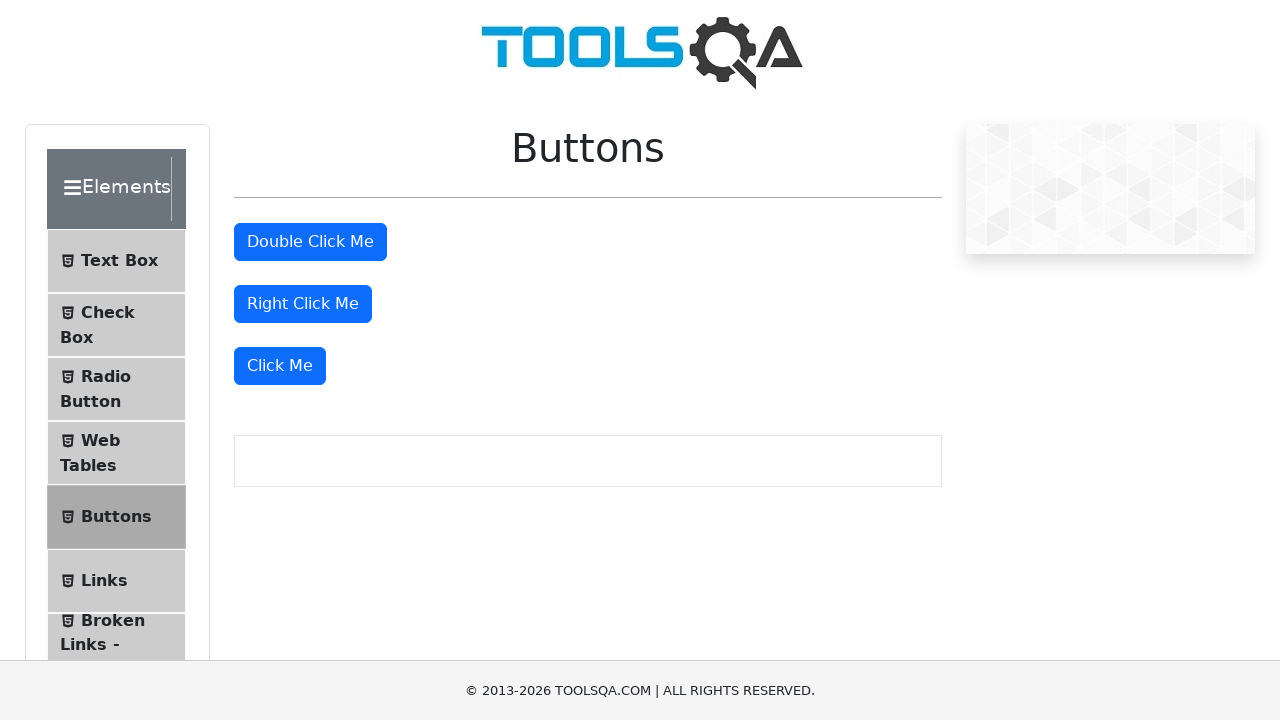

Clicked the 'Click Me' button at (280, 366) on internal:role=button[name="Click Me"s]
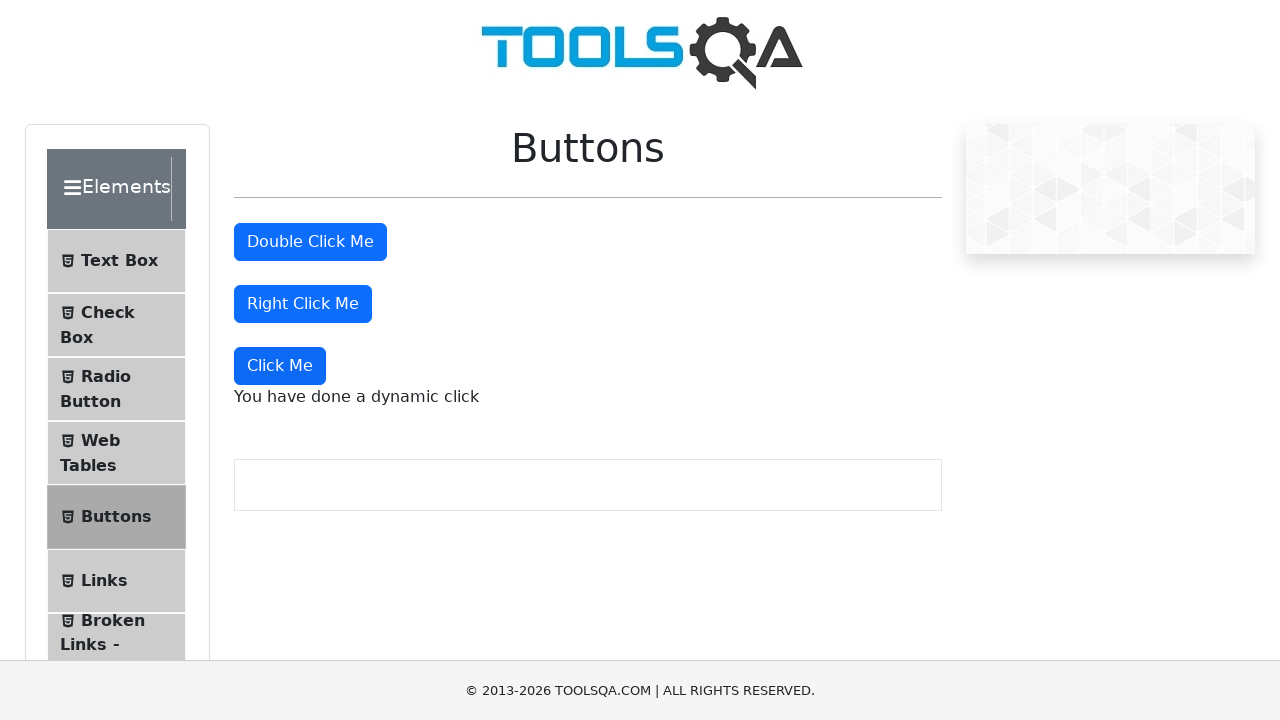

Dynamic click message appeared
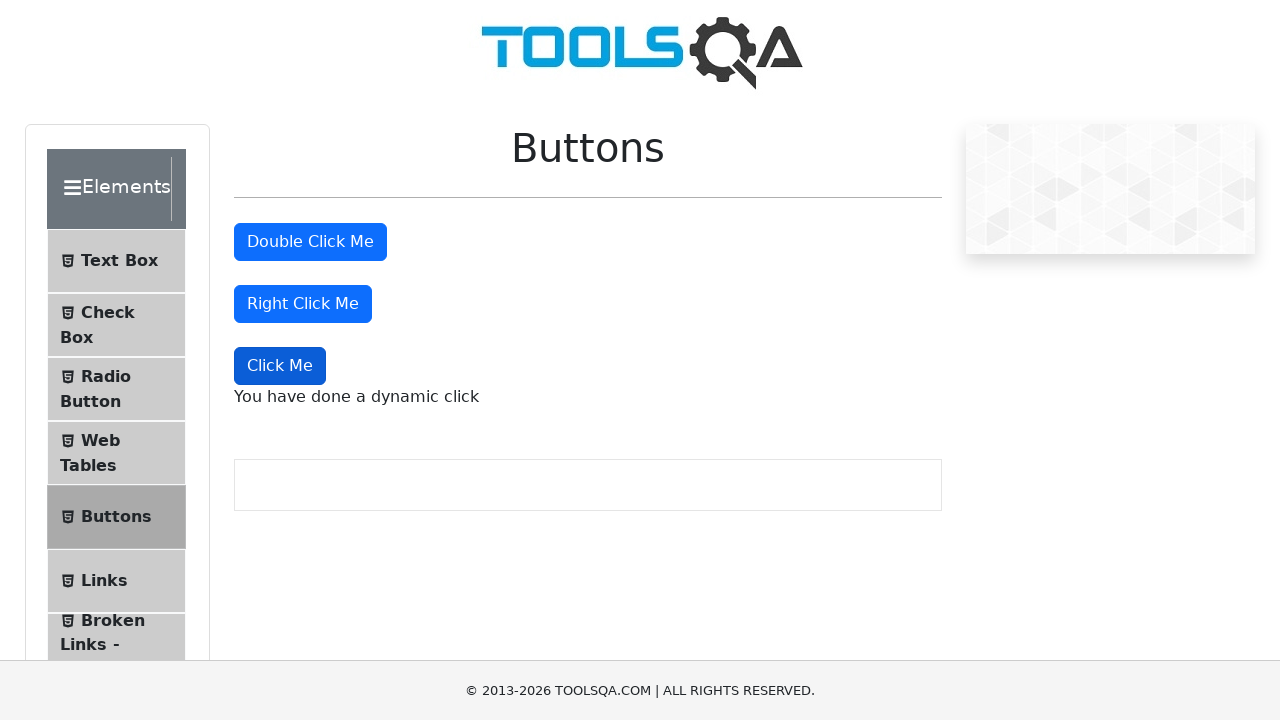

Verified double click message is not visible
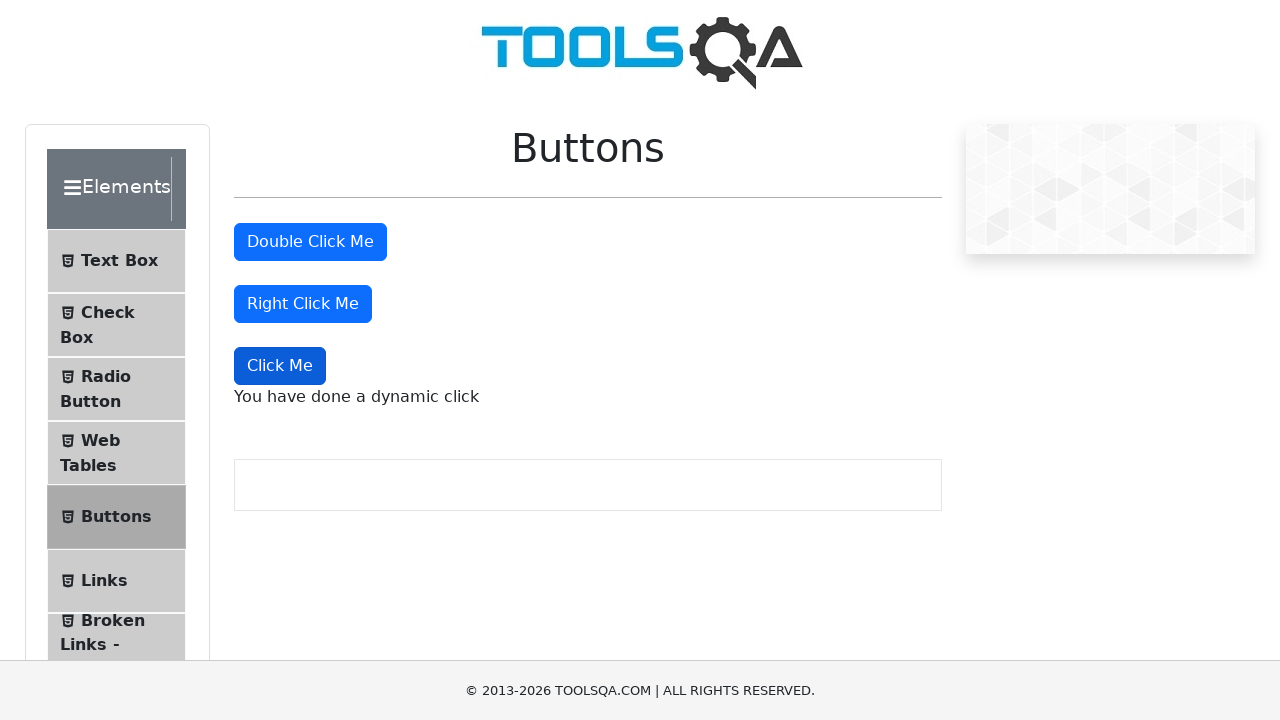

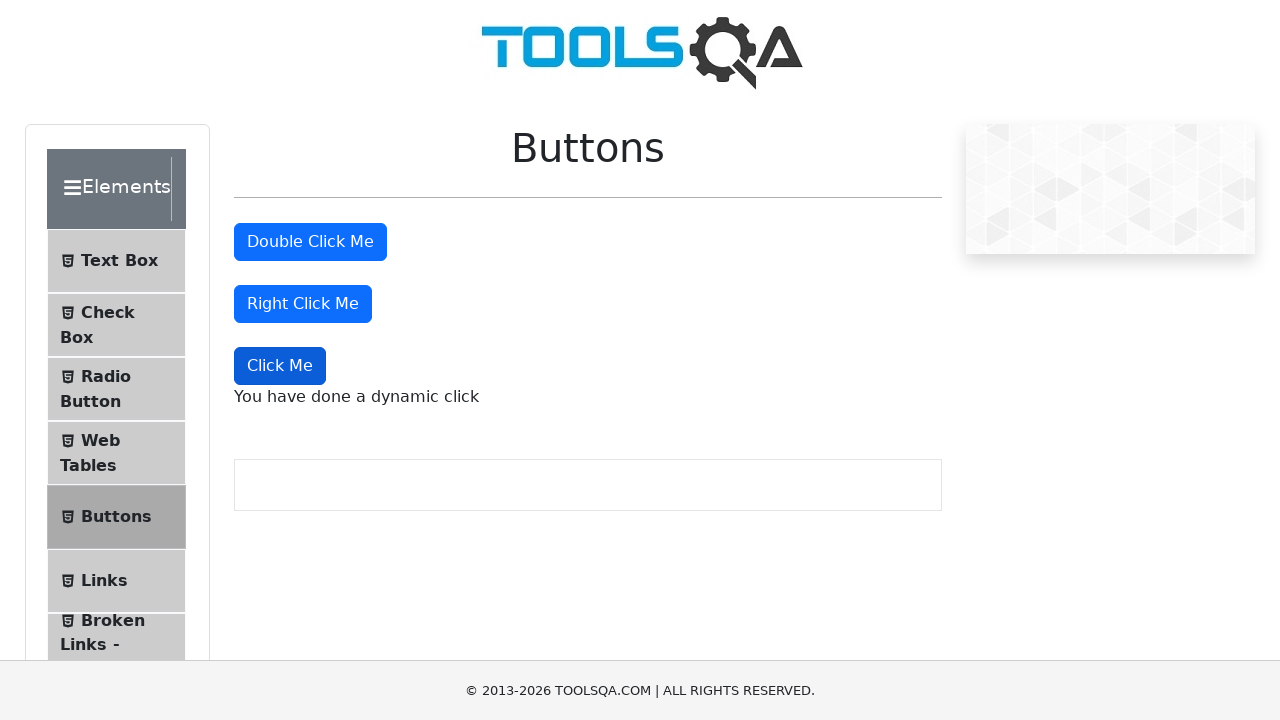